Navigates to a FitX gym location page and verifies that the workload gauge element displaying gym occupancy is present on the page.

Starting URL: https://www.fitx.de/fitnessstudios/neuss-innenstadt

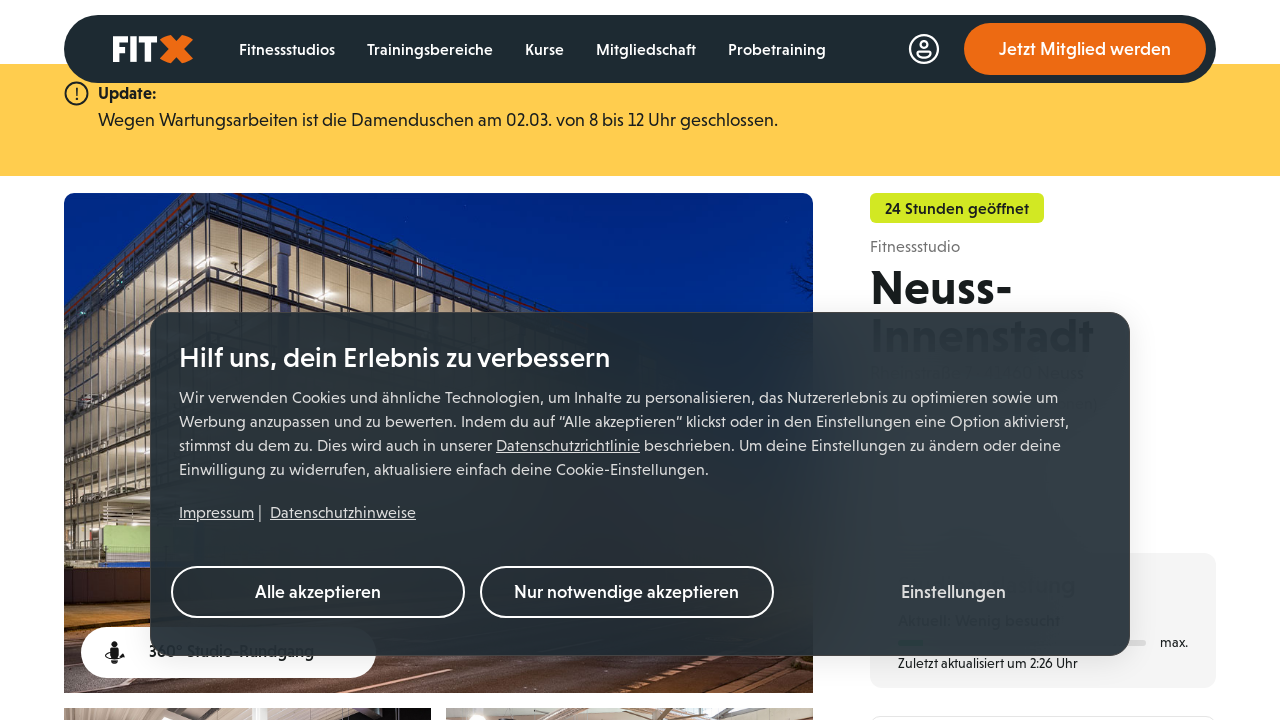

Navigated to FitX gym location page for Neuss Innenstadt
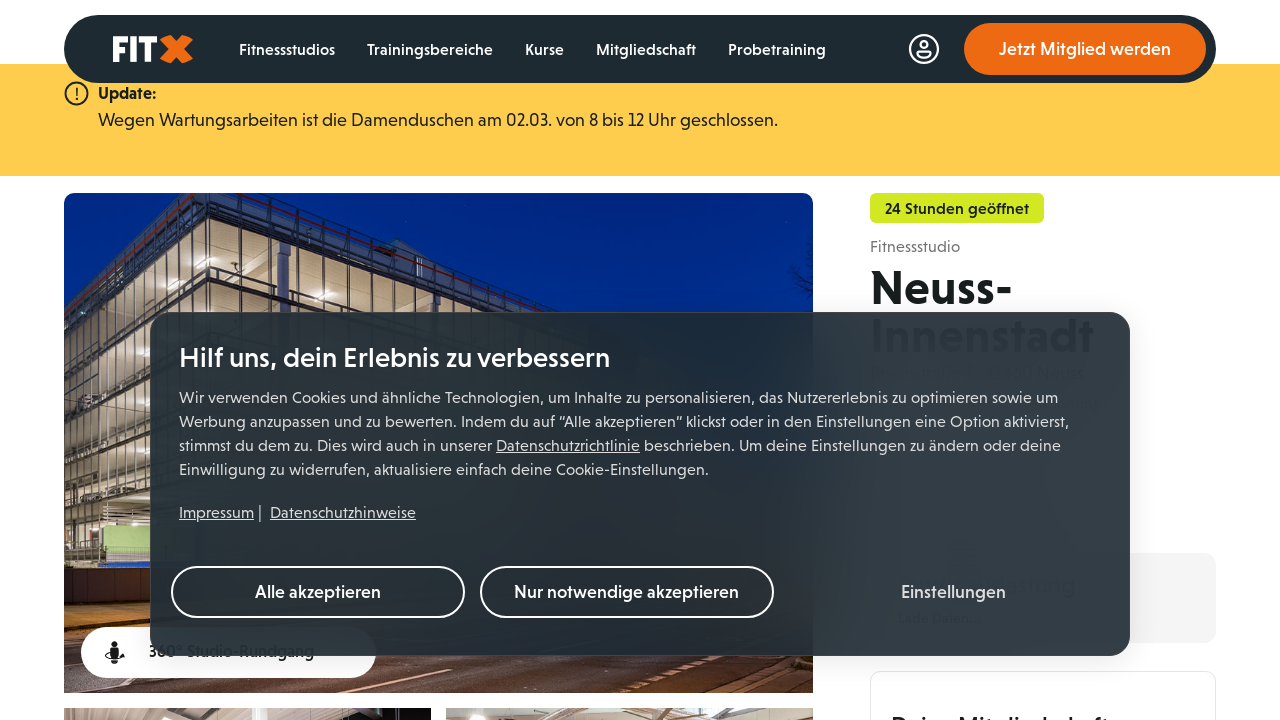

Workload gauge element is present and visible on the page
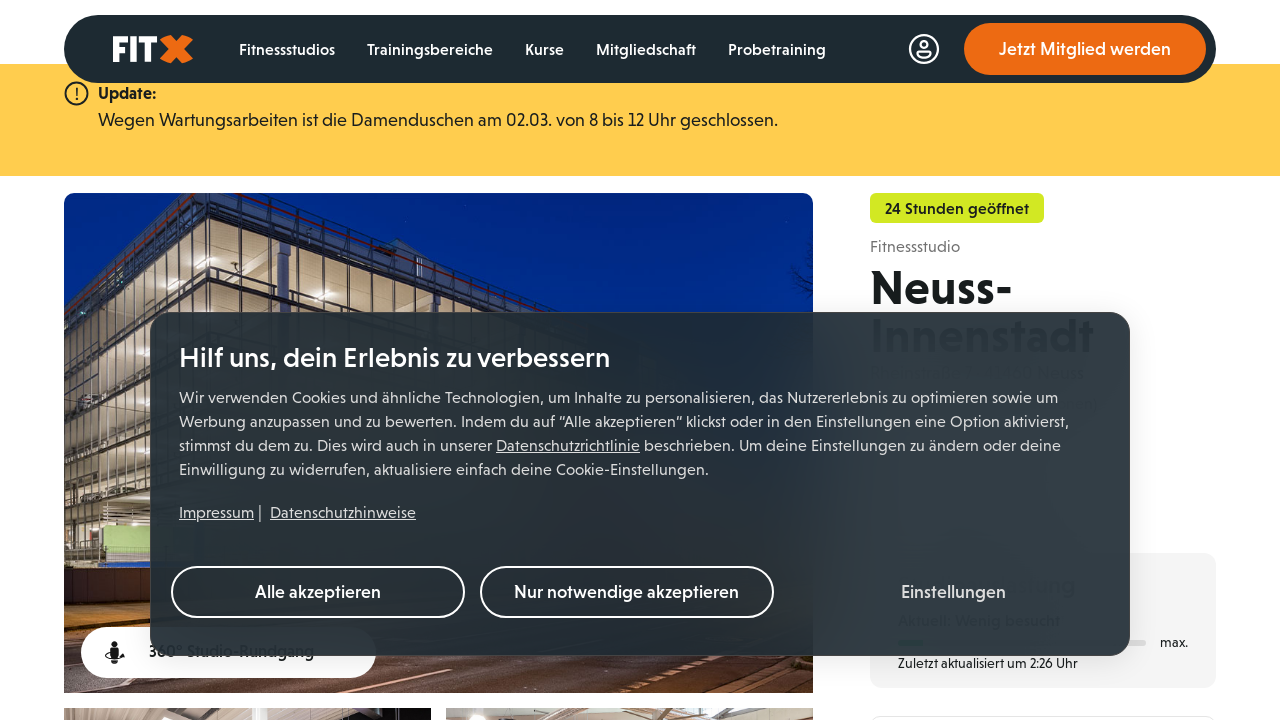

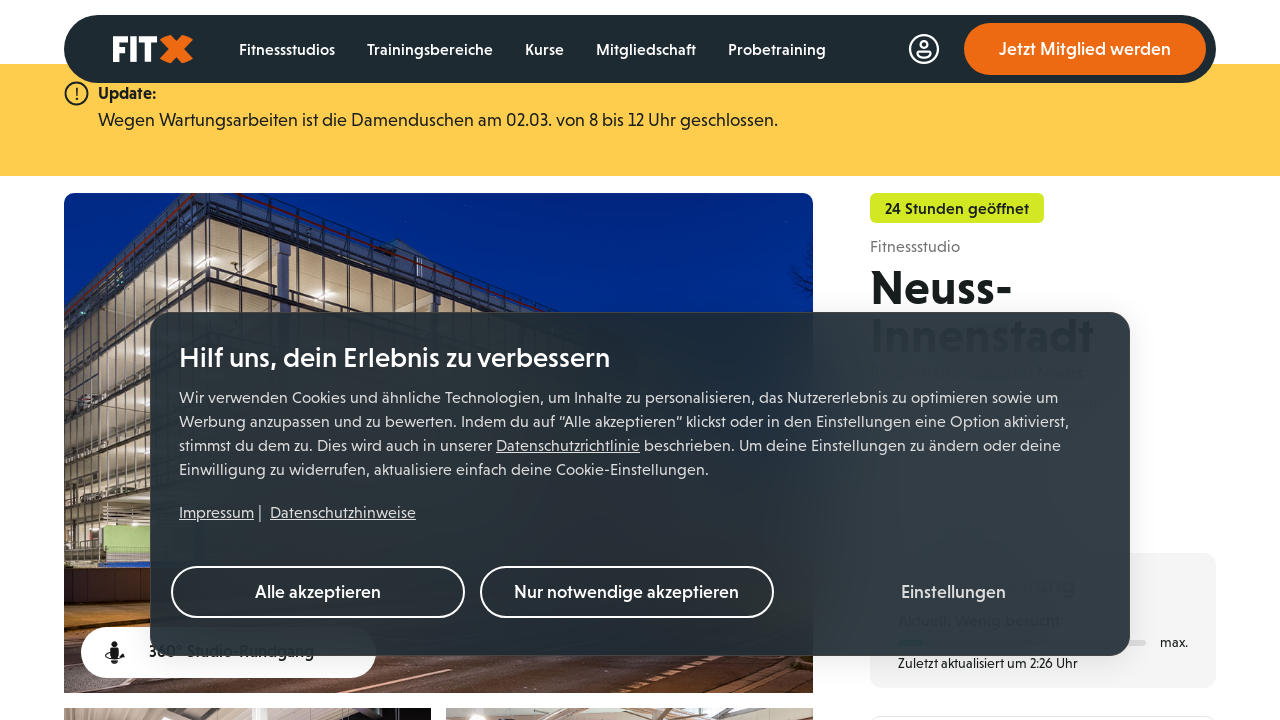